Tests dynamic dropdown selection by clicking to open, typing a search term, and pressing Enter to select

Starting URL: https://techydevs.com/demos/themes/html/listhub-demo/listhub/index.html

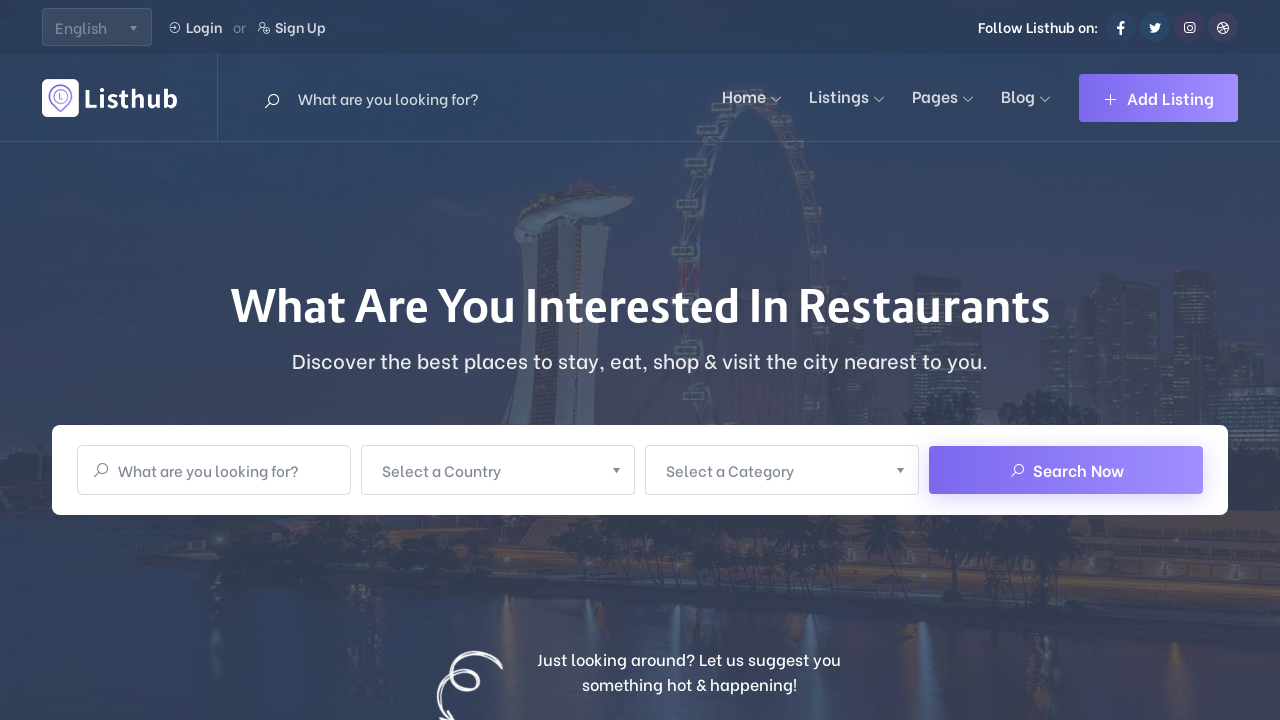

Clicked on country dropdown to open it at (485, 470) on xpath=//span[normalize-space()='Select a Country']
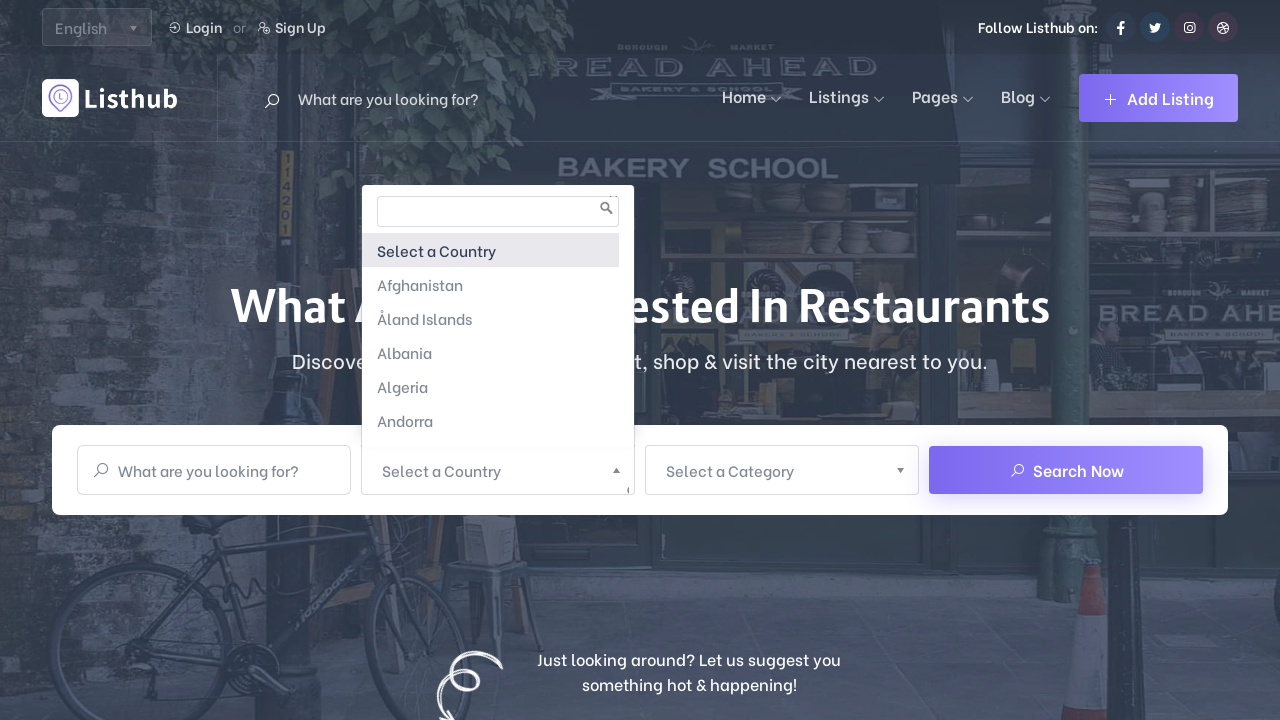

Typed 'Vietnam' in the search field on (//input[@type='text'])[2]
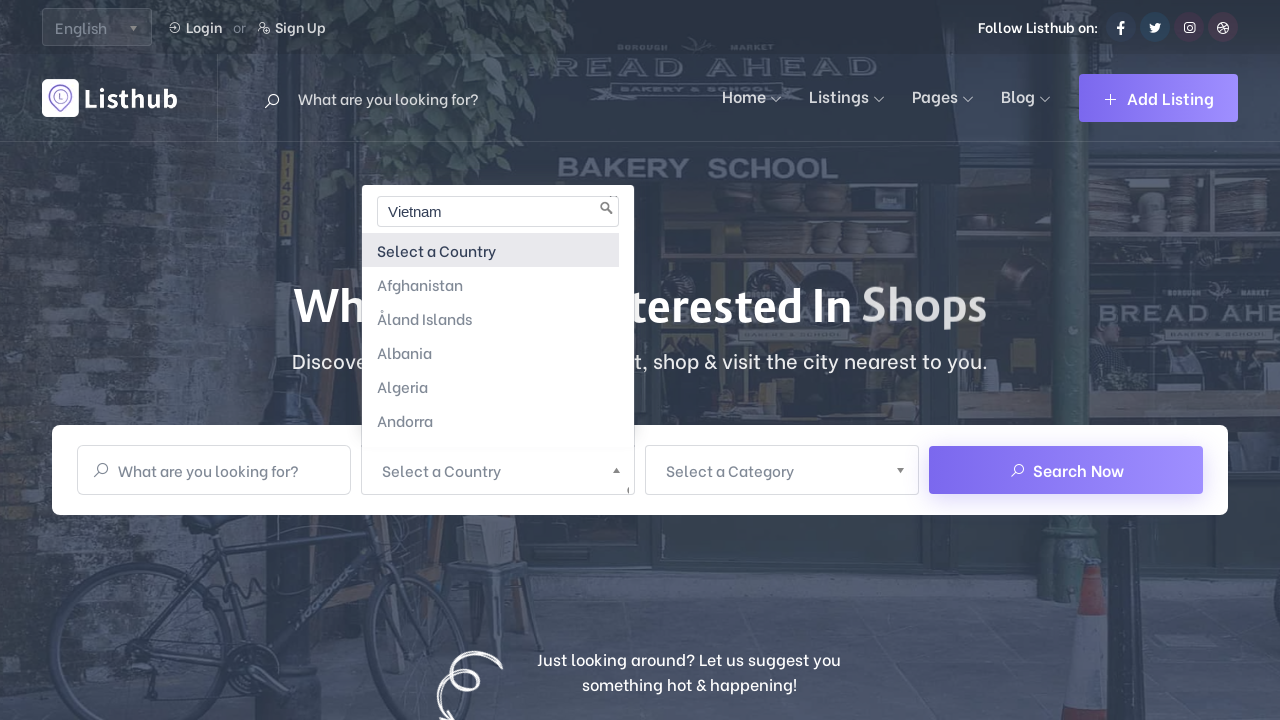

Pressed Enter to select 'Vietnam' from dropdown
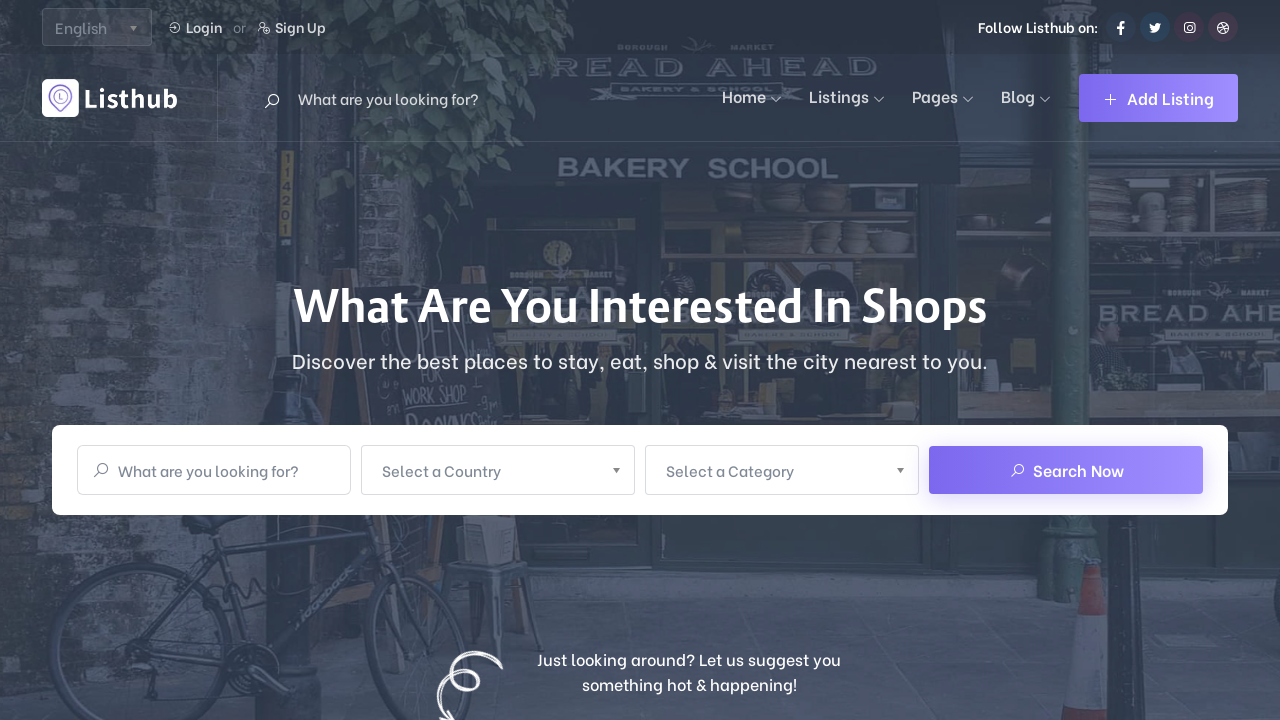

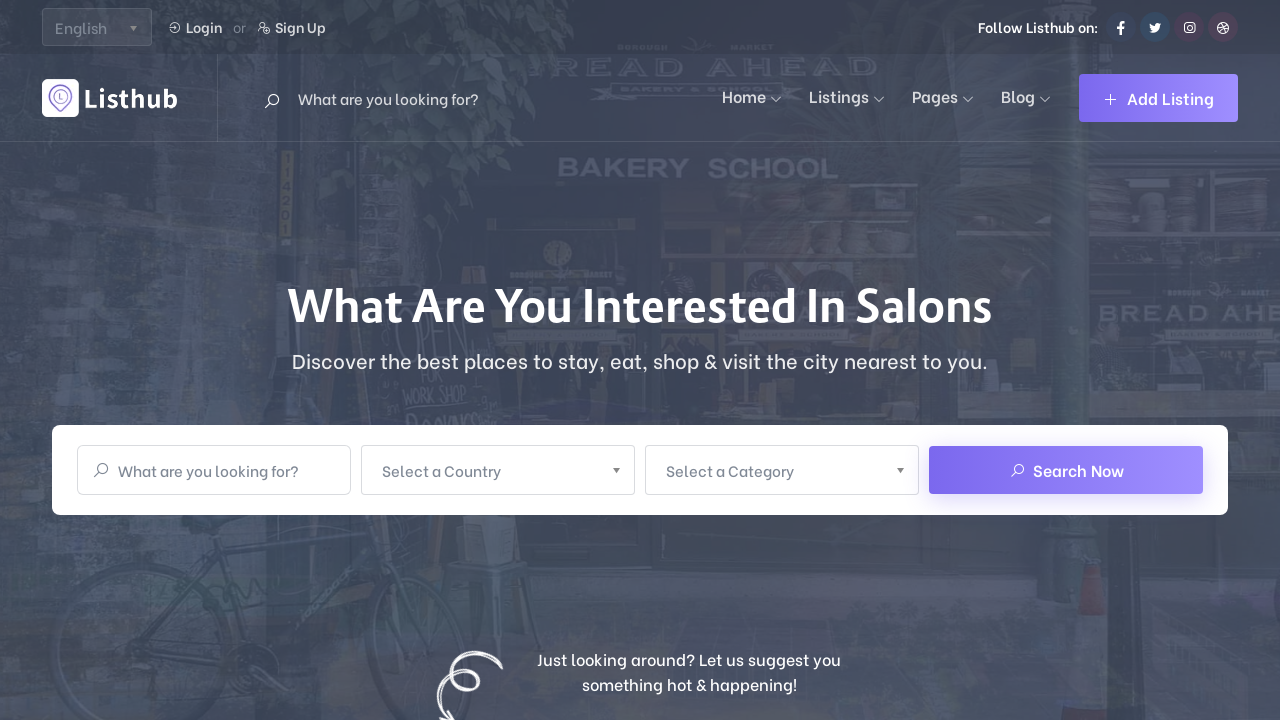